Tests React Semantic UI editable/searchable dropdown by typing a search term and selecting the matching result

Starting URL: https://react.semantic-ui.com/maximize/dropdown-example-search-selection/

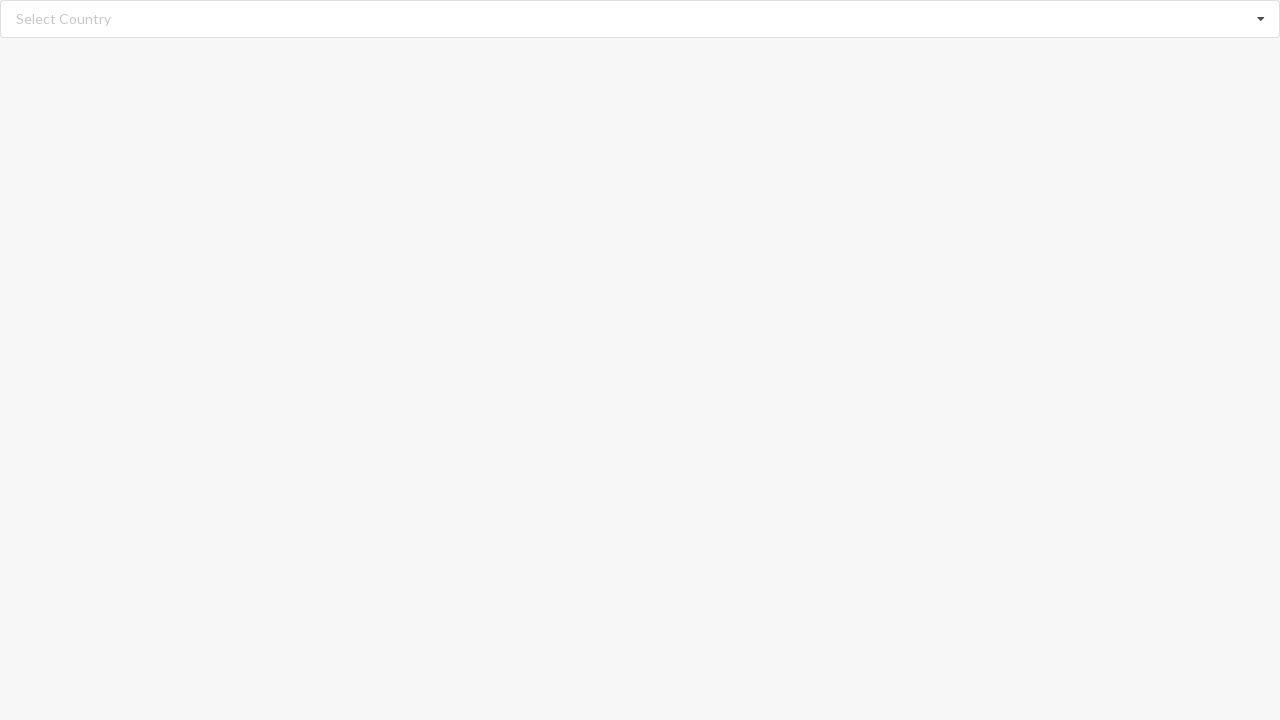

Typed 'Andorra' in the editable dropdown search field on input.search
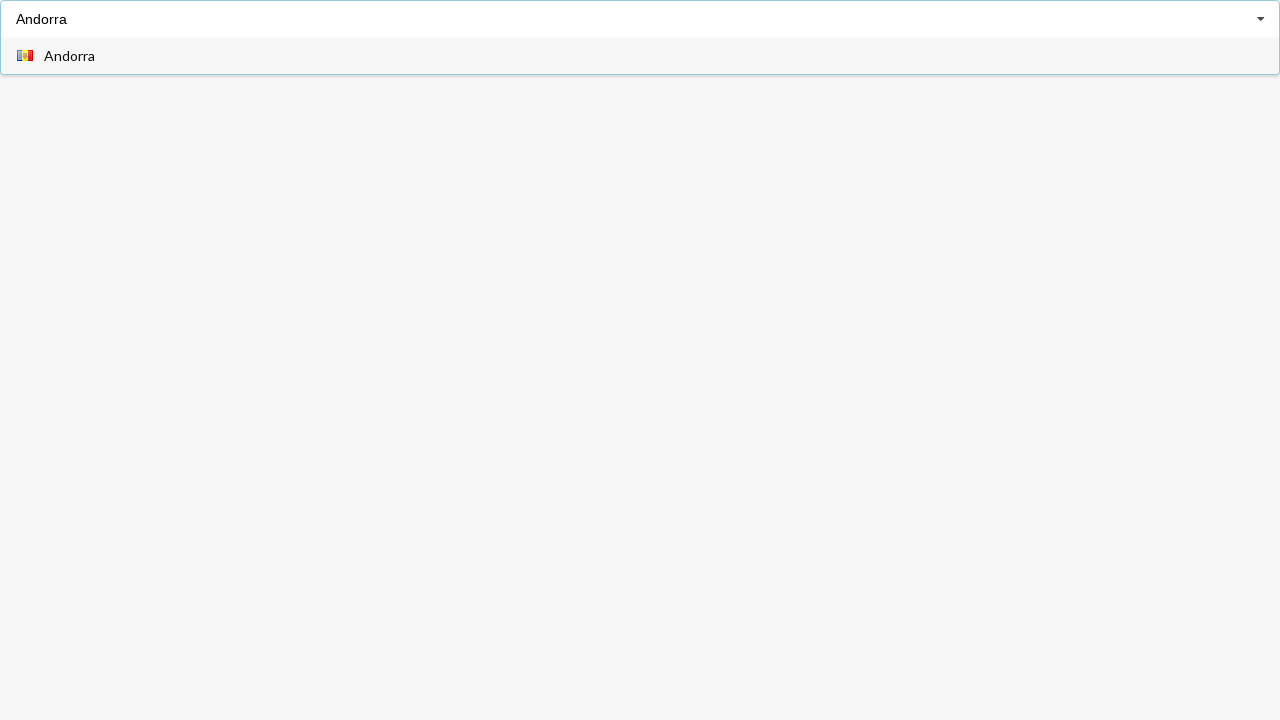

Waited for search results to appear
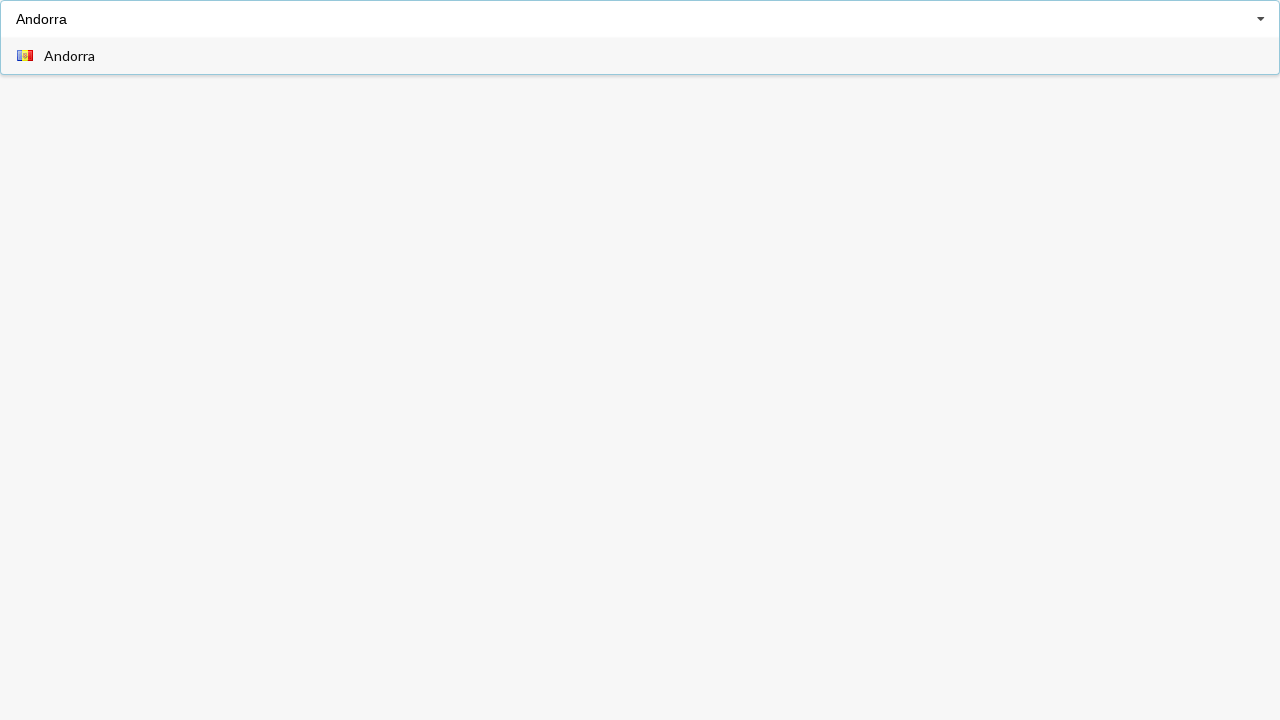

Clicked the 'Andorra' result from the dropdown at (70, 56) on span.text:text('Andorra')
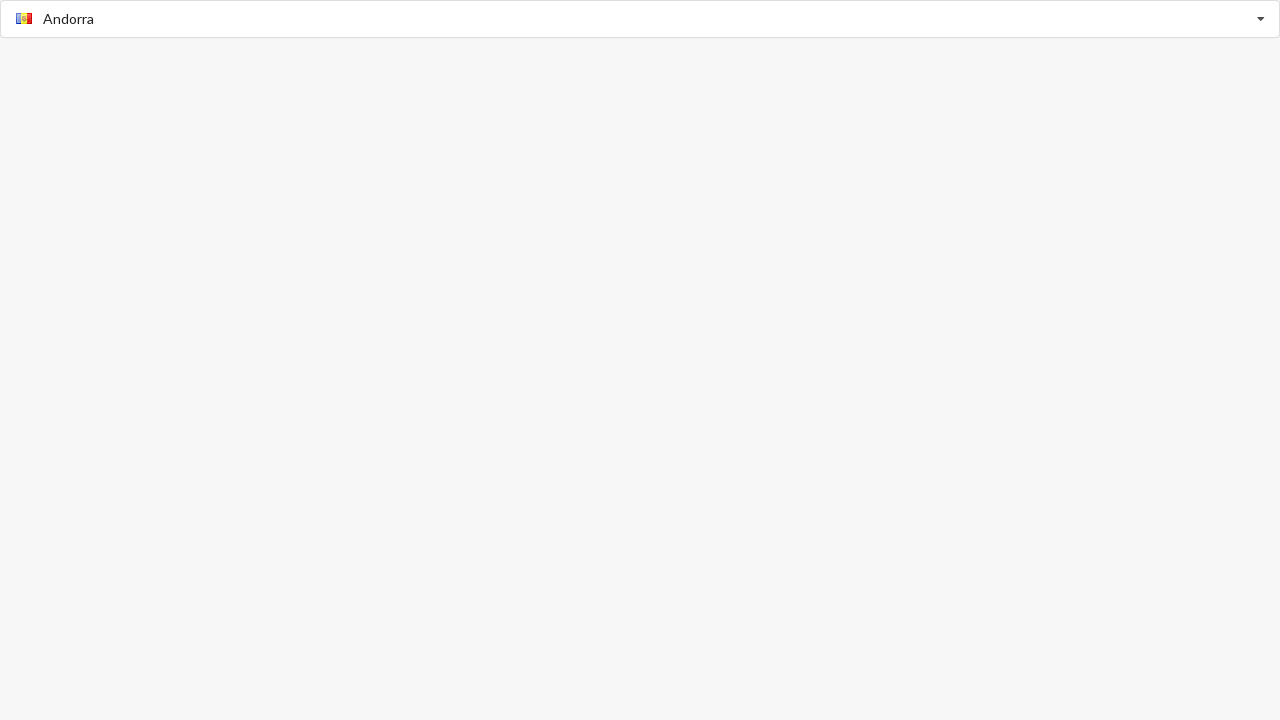

Verified that 'Andorra' was selected in the dropdown
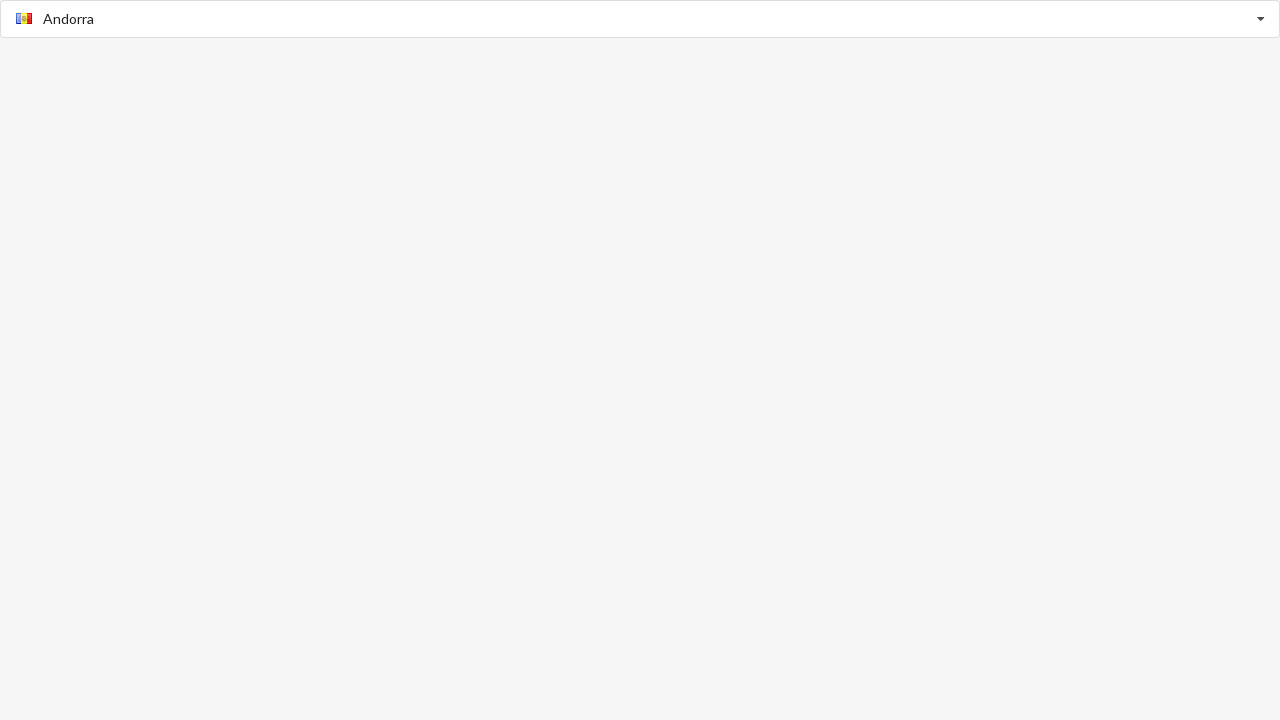

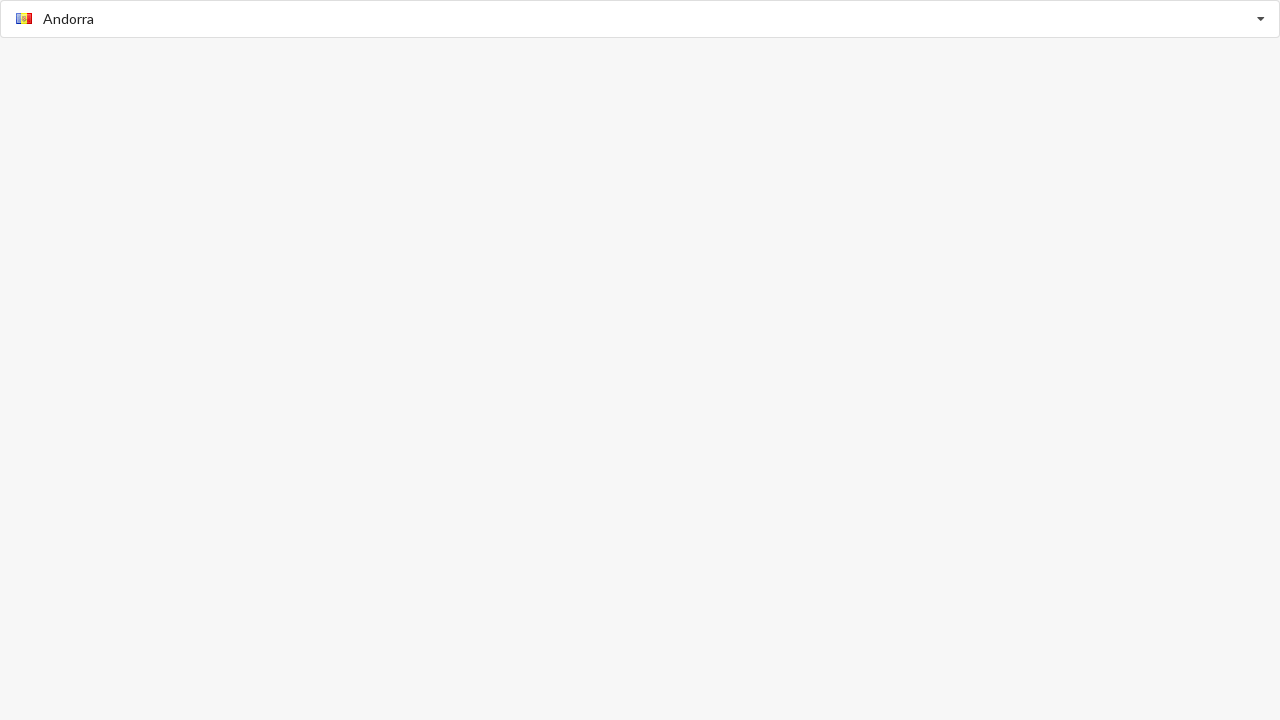